Tests iframe handling by switching to a demo frame, verifying an element is displayed inside the frame, switching back to the main content, and clicking on the Droppable link to navigate to another demo page.

Starting URL: https://jqueryui.com/draggable/

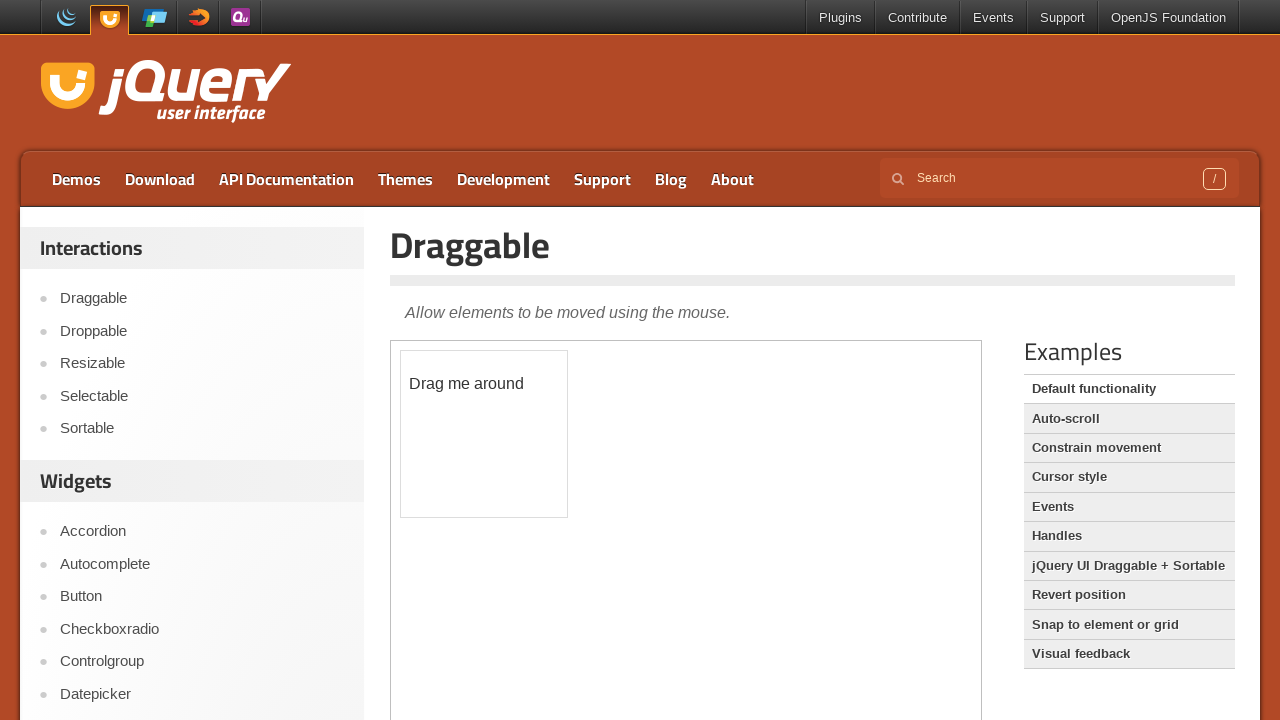

Set viewport to 1920x1080
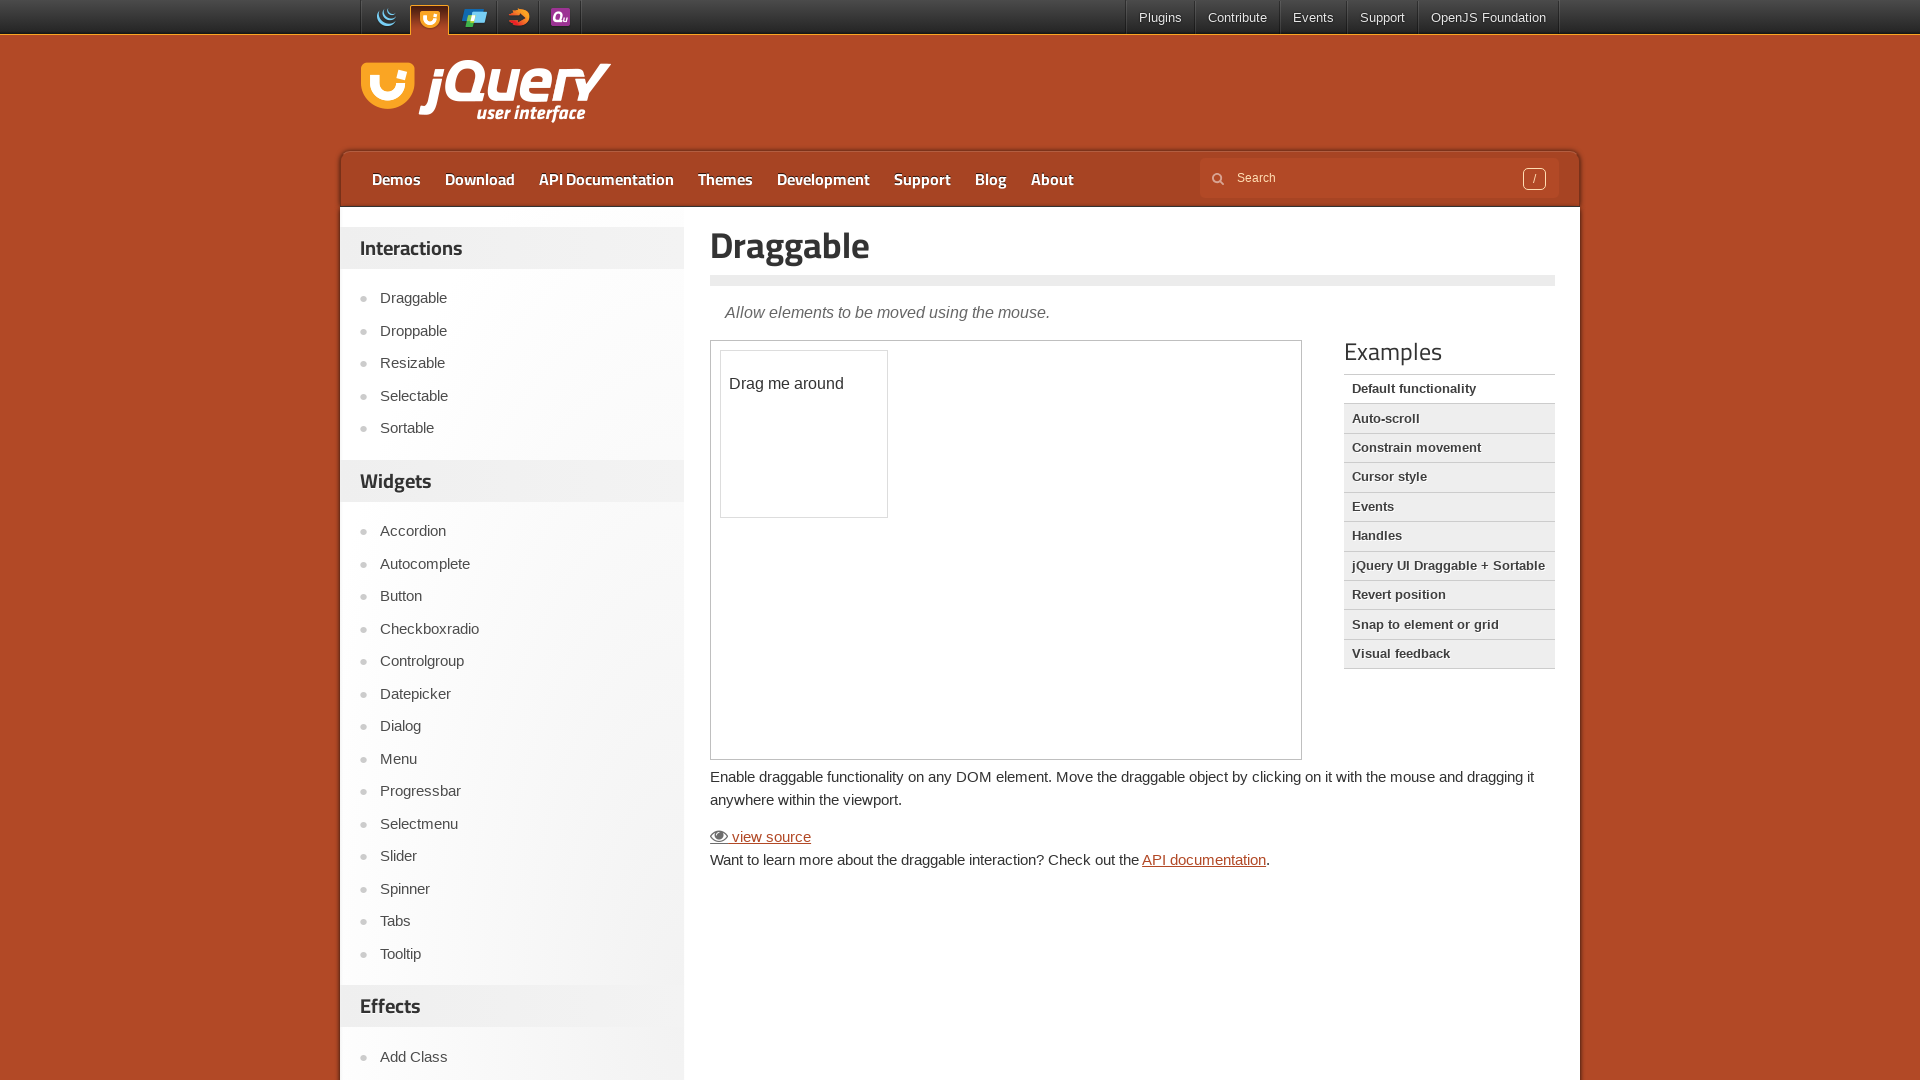

Located demo frame
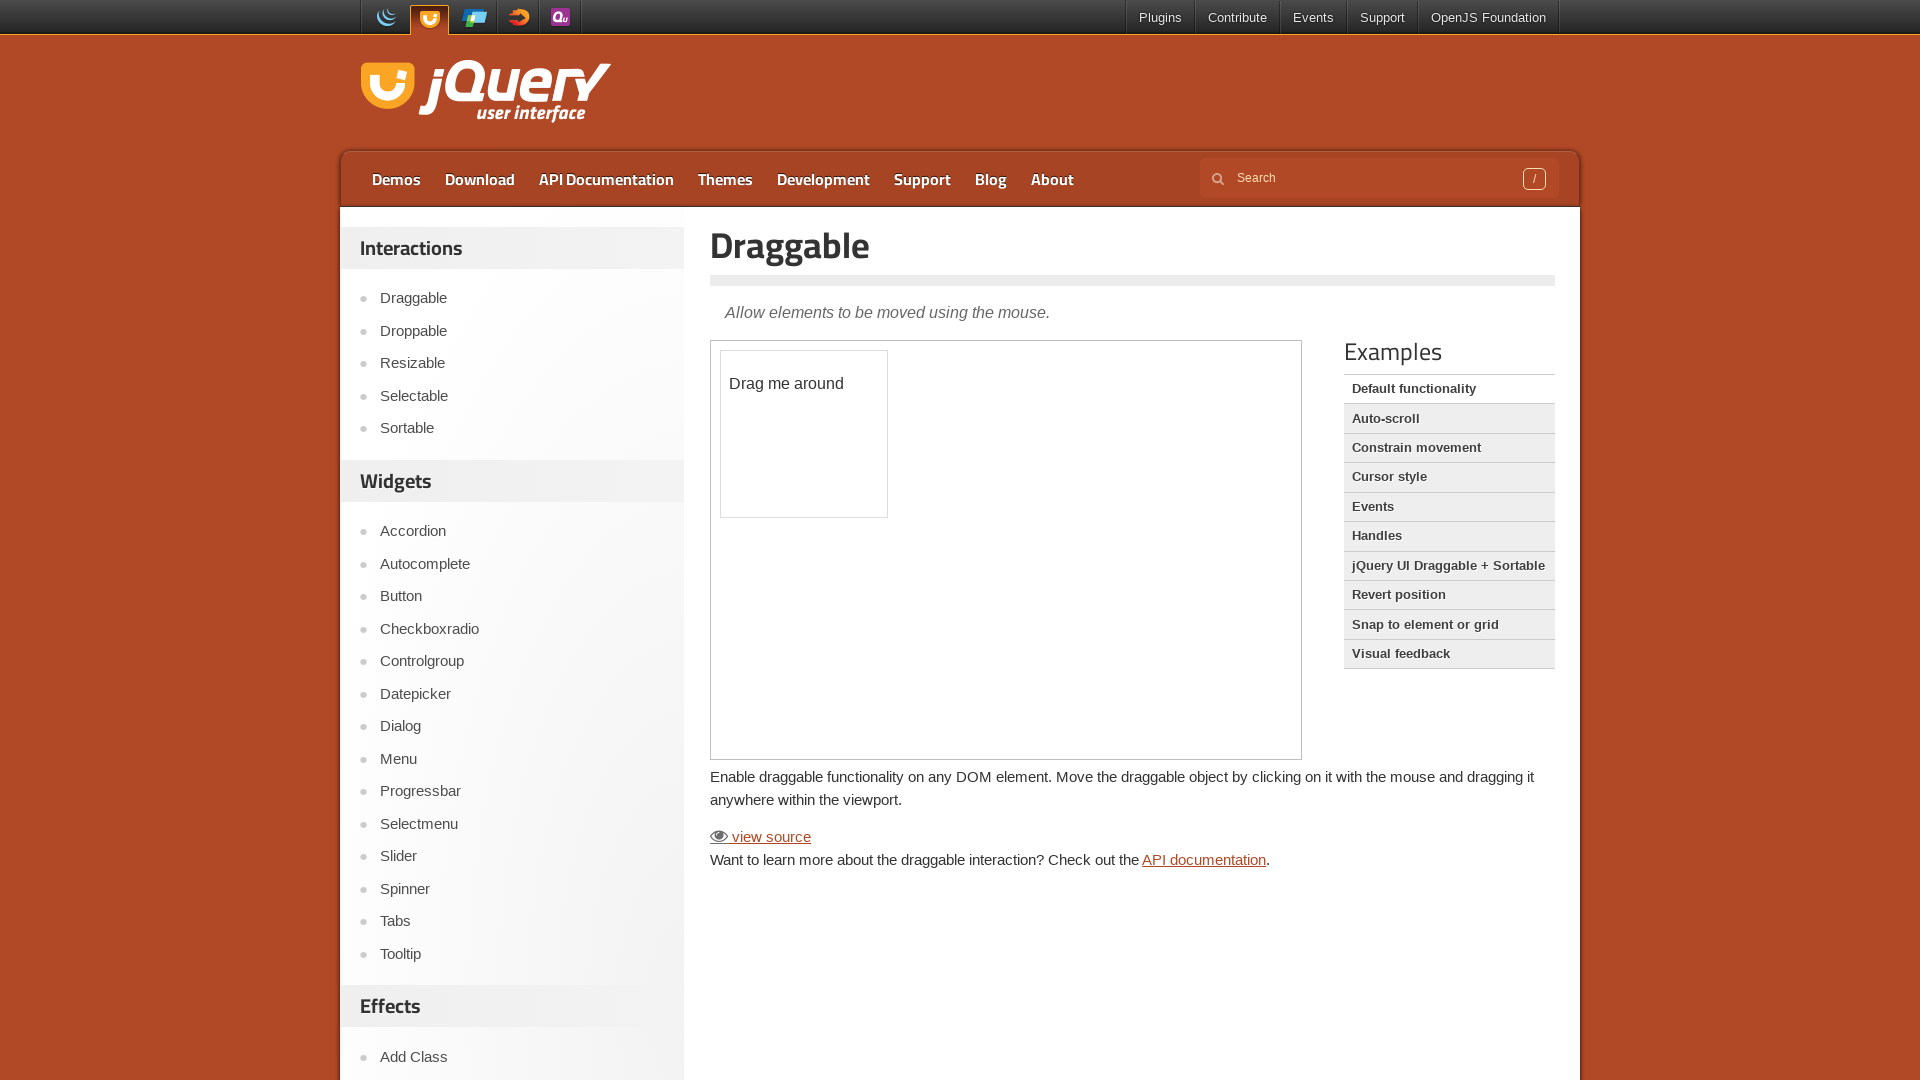

Located draggable element inside frame
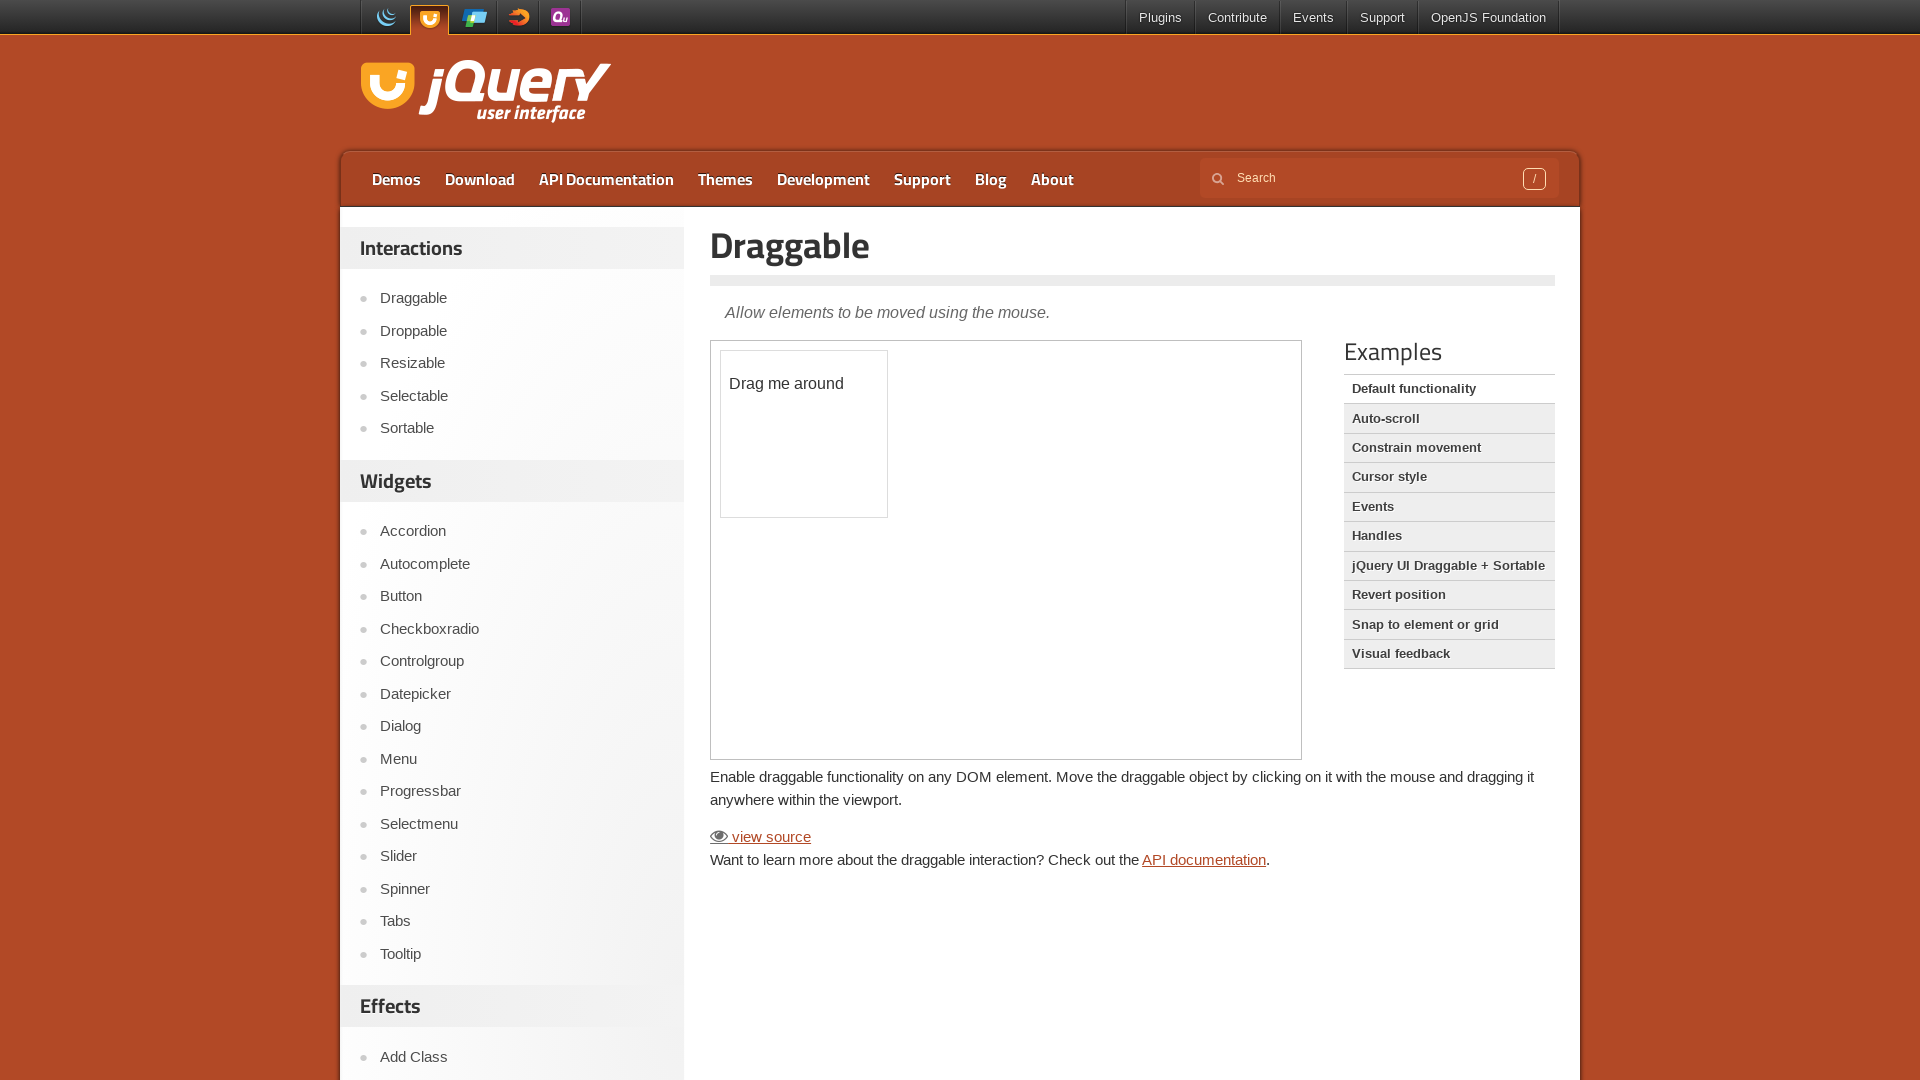

Verified draggable element is visible inside frame
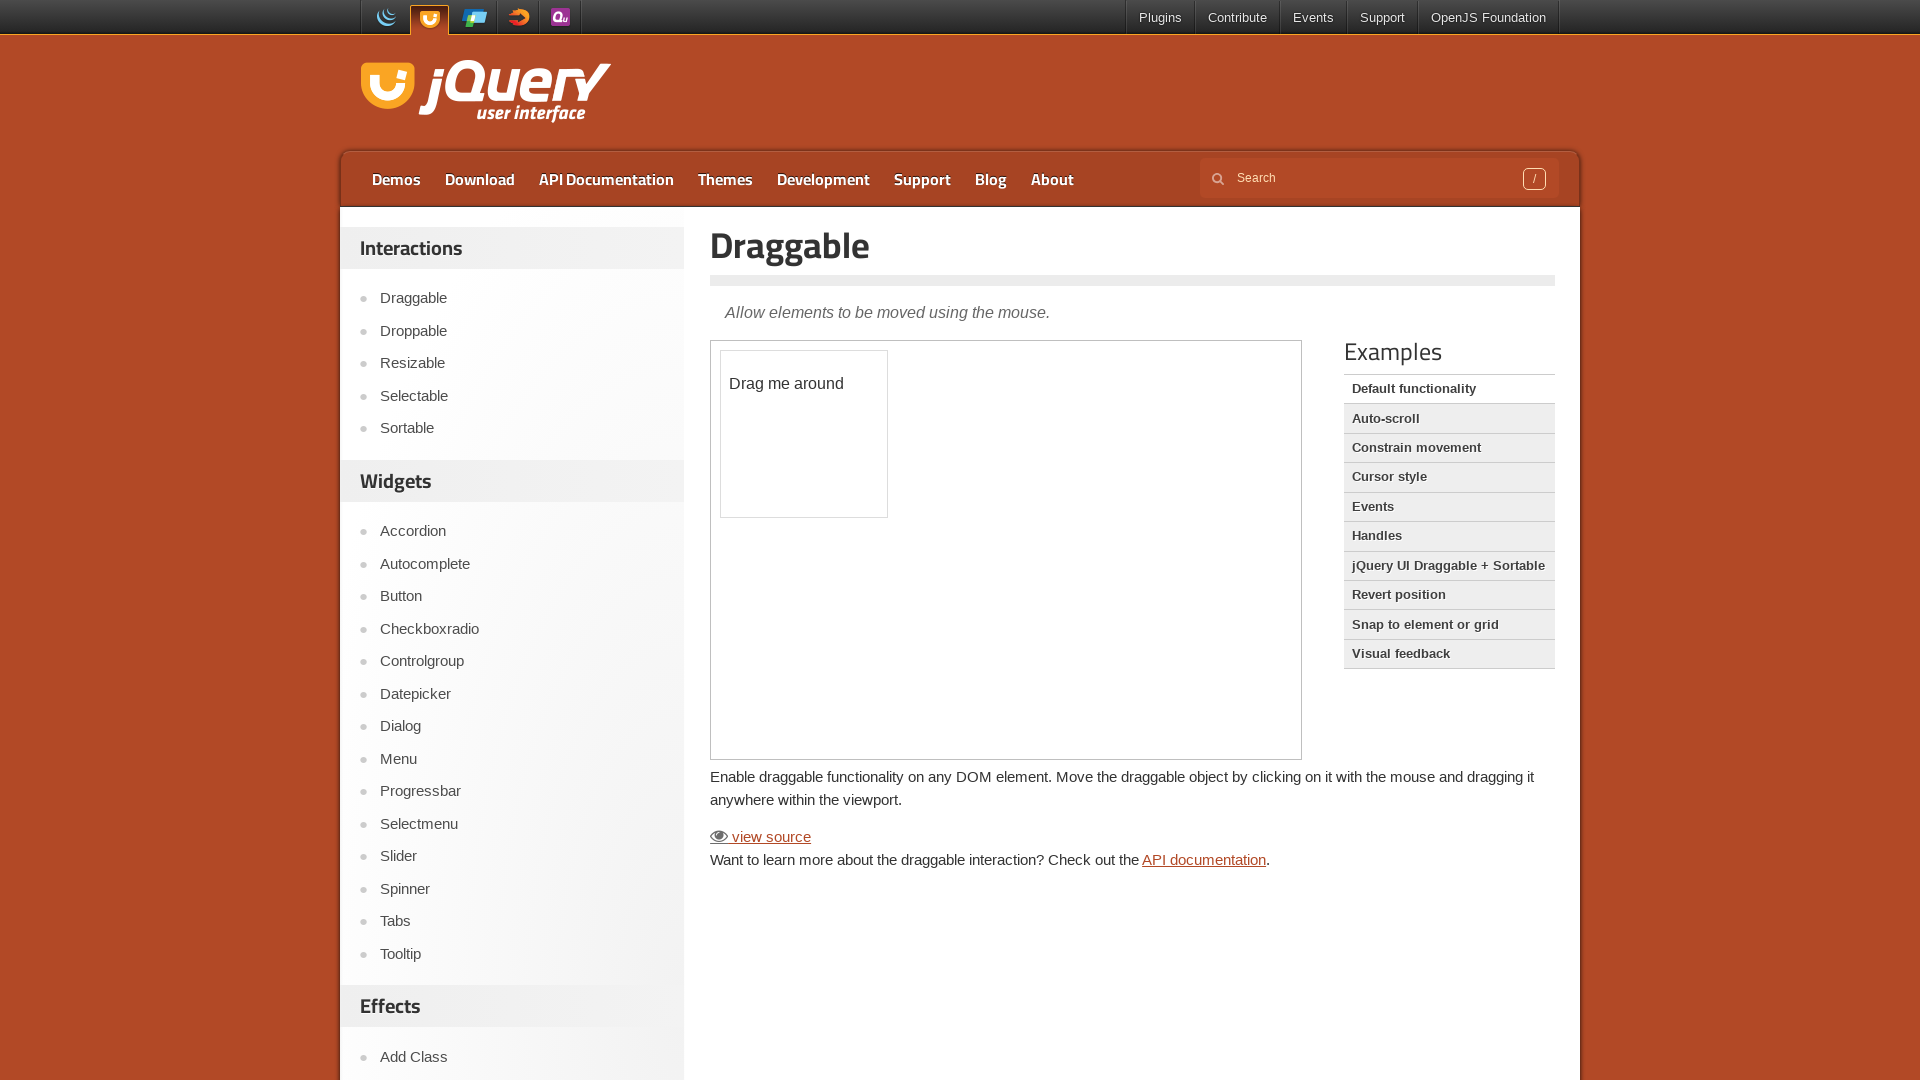

Clicked Droppable link to navigate to another demo page at (522, 331) on text=Droppable
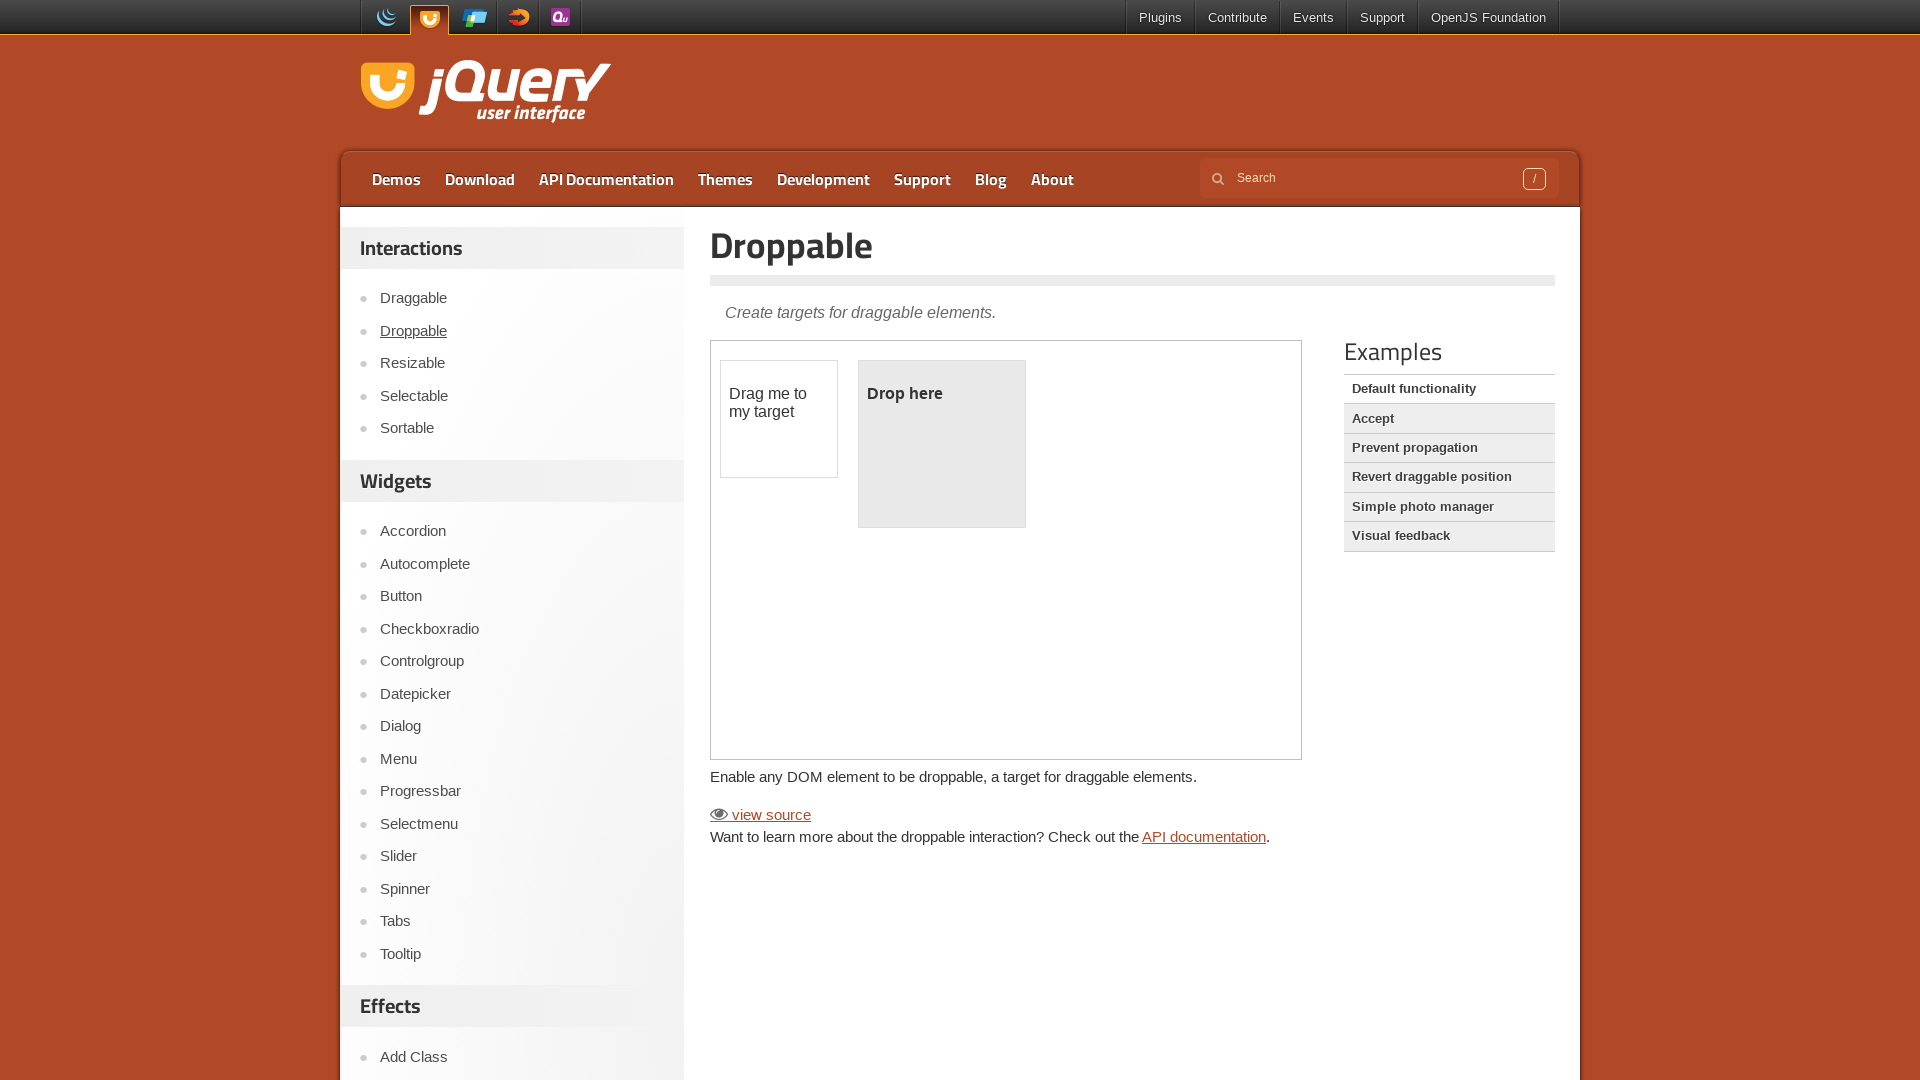

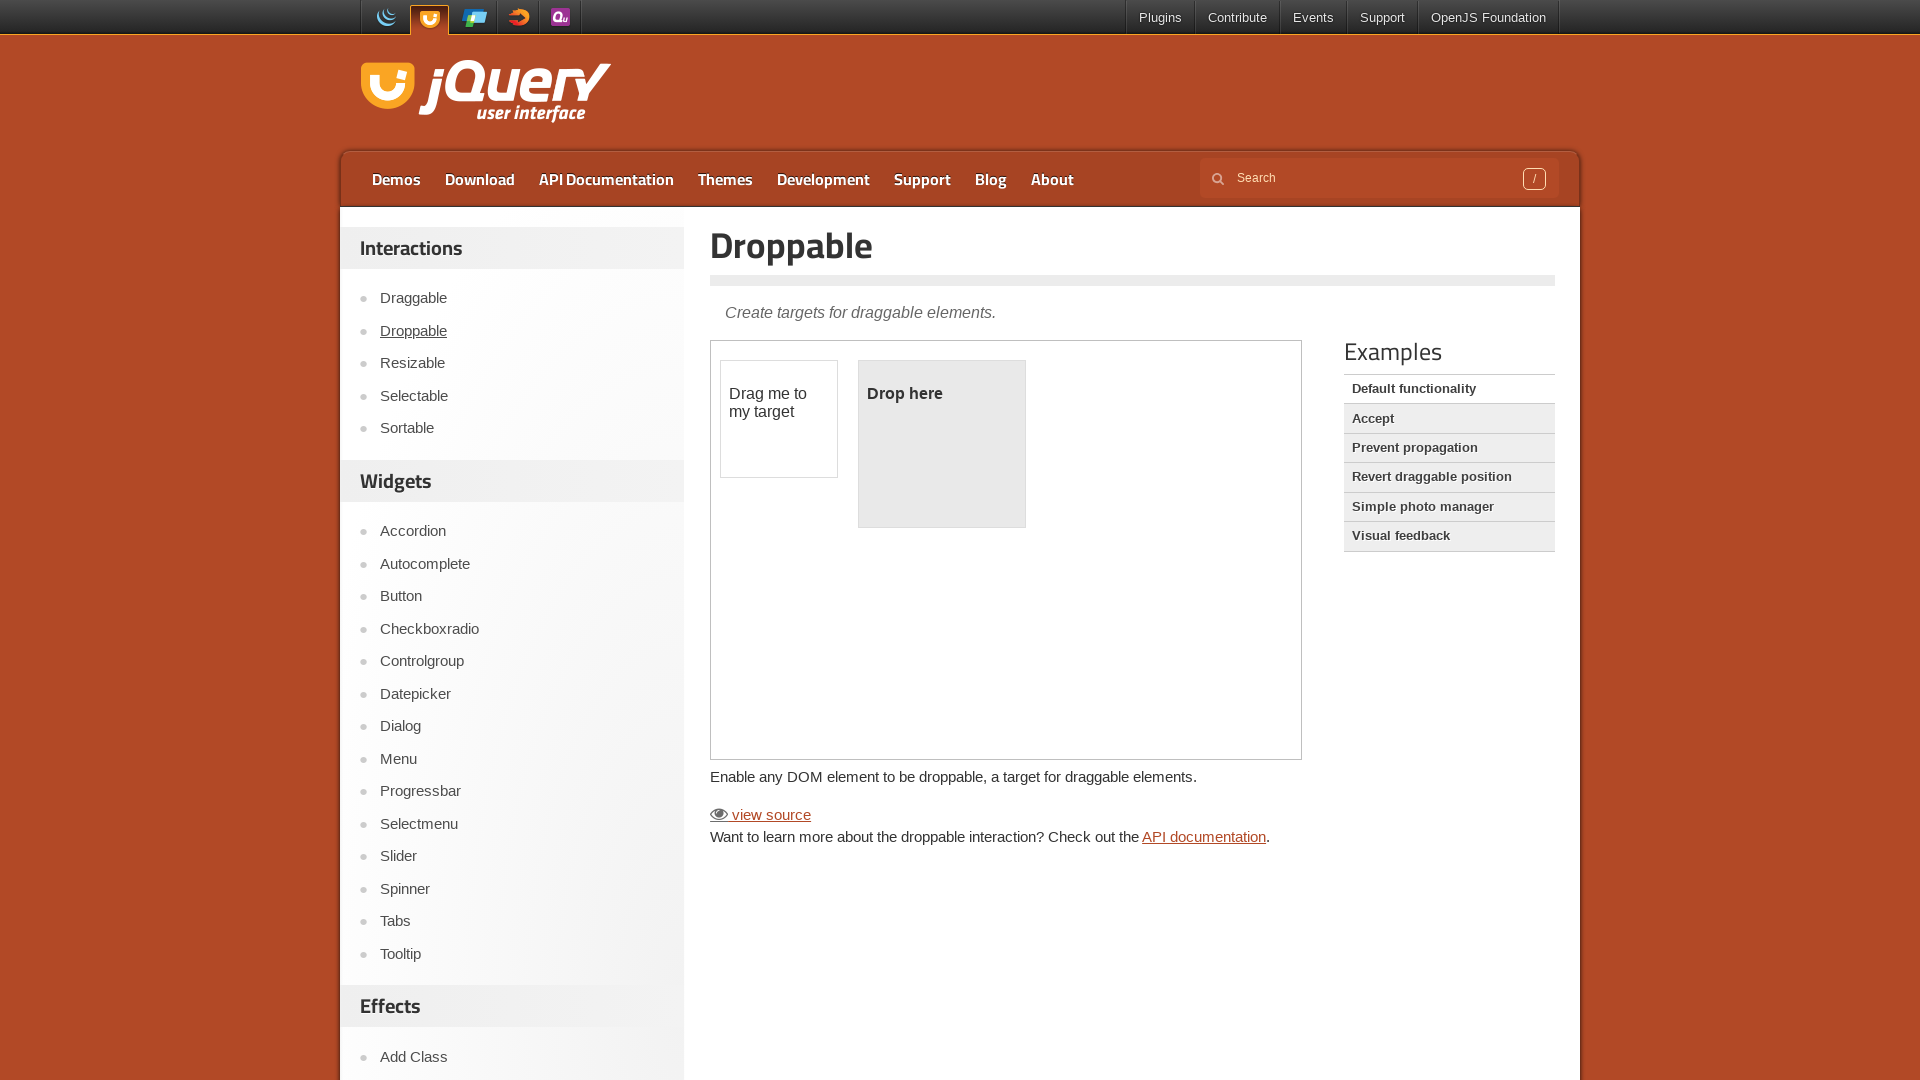